Navigates to a practice page, scrolls to a table, and interacts with table elements to verify row and column counts

Starting URL: http://qaclickacademy.com/practice.php

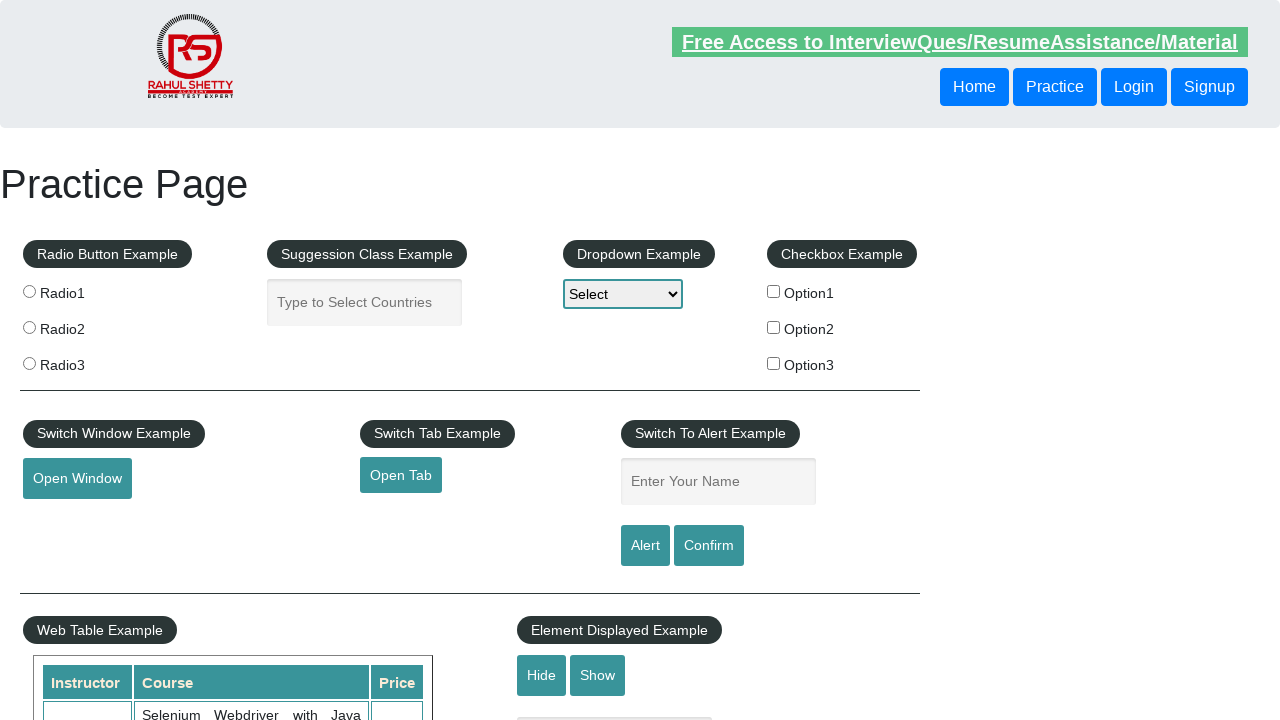

Scrolled down 600 pixels to make table visible
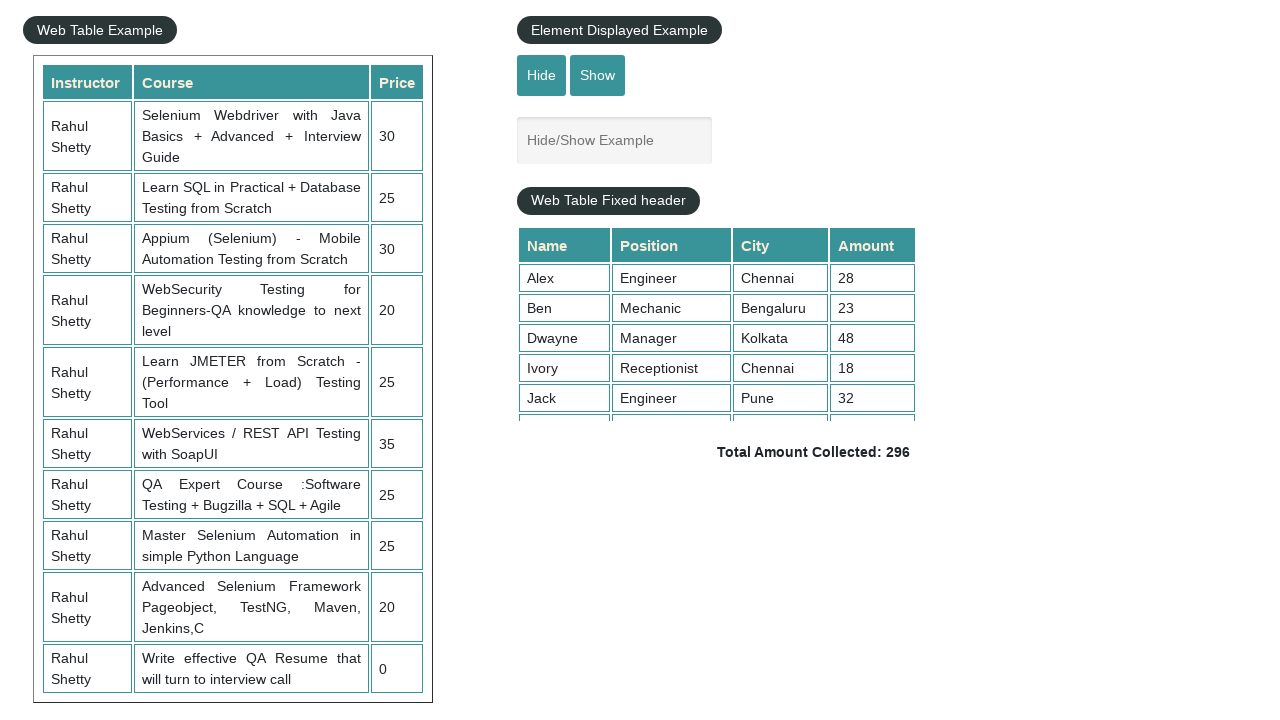

Table with class 'table-display' is now visible
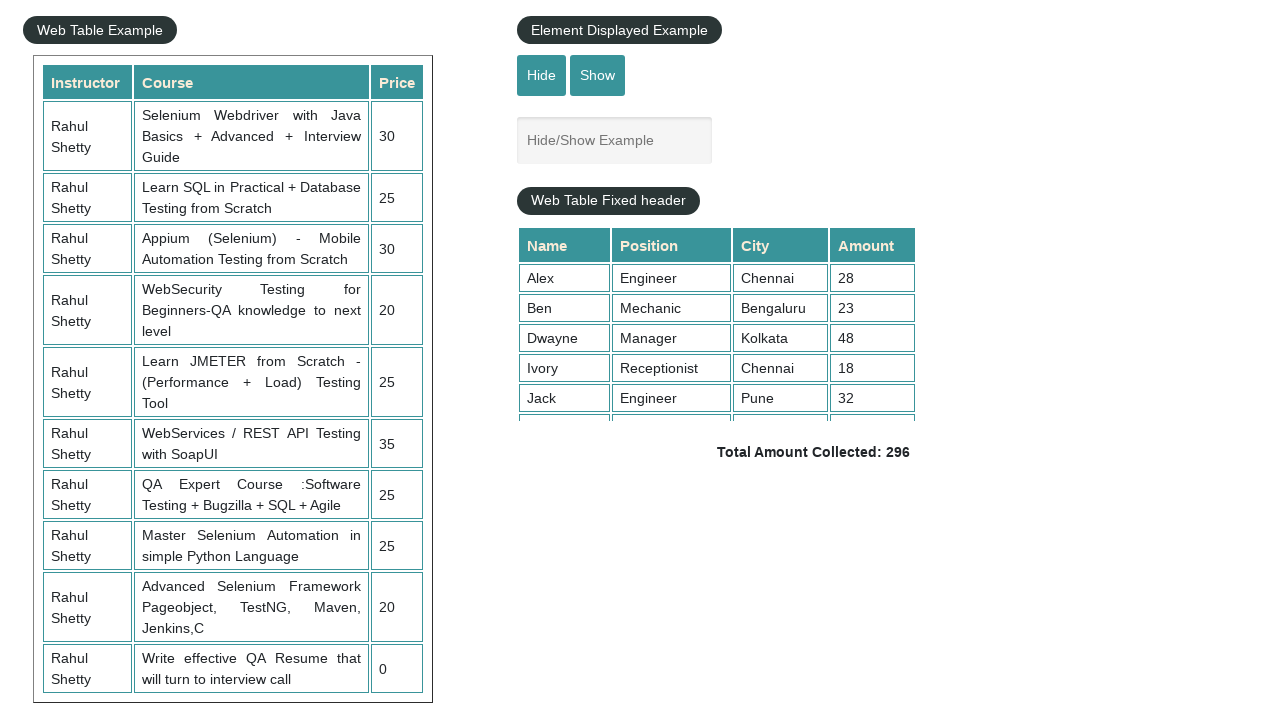

Located all rows in table - count: 11
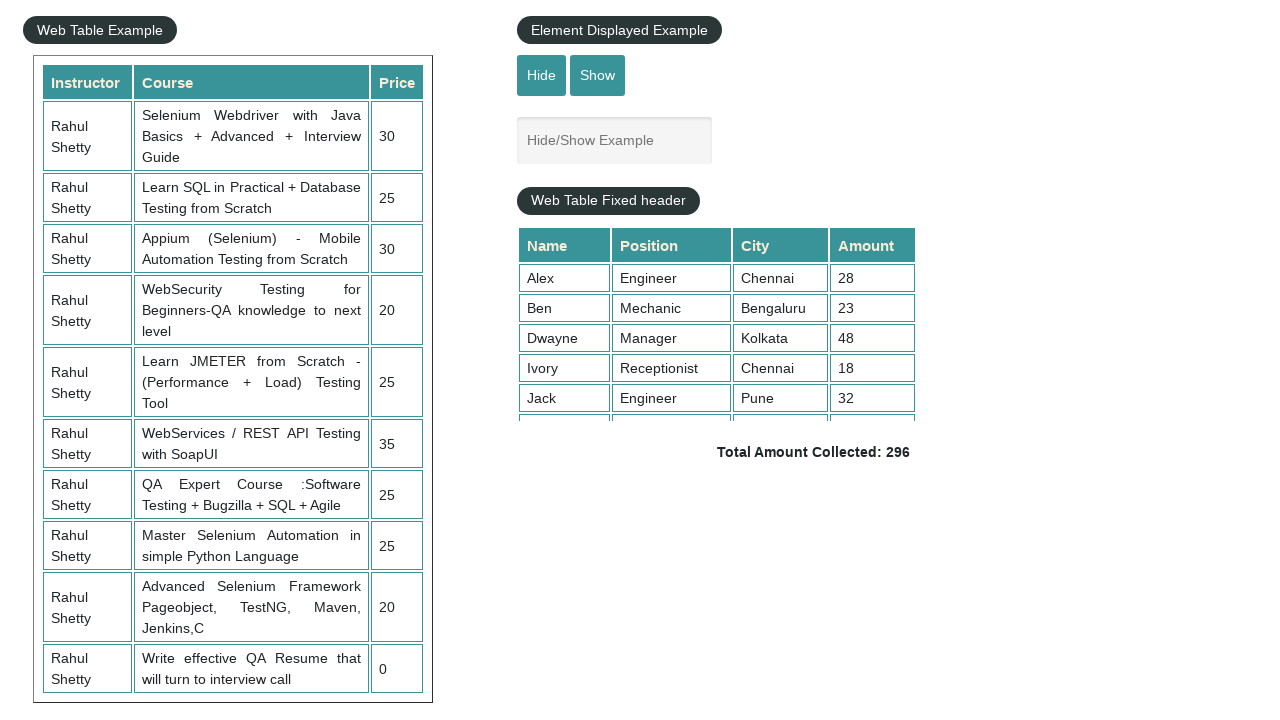

Located all columns in table - count: 3
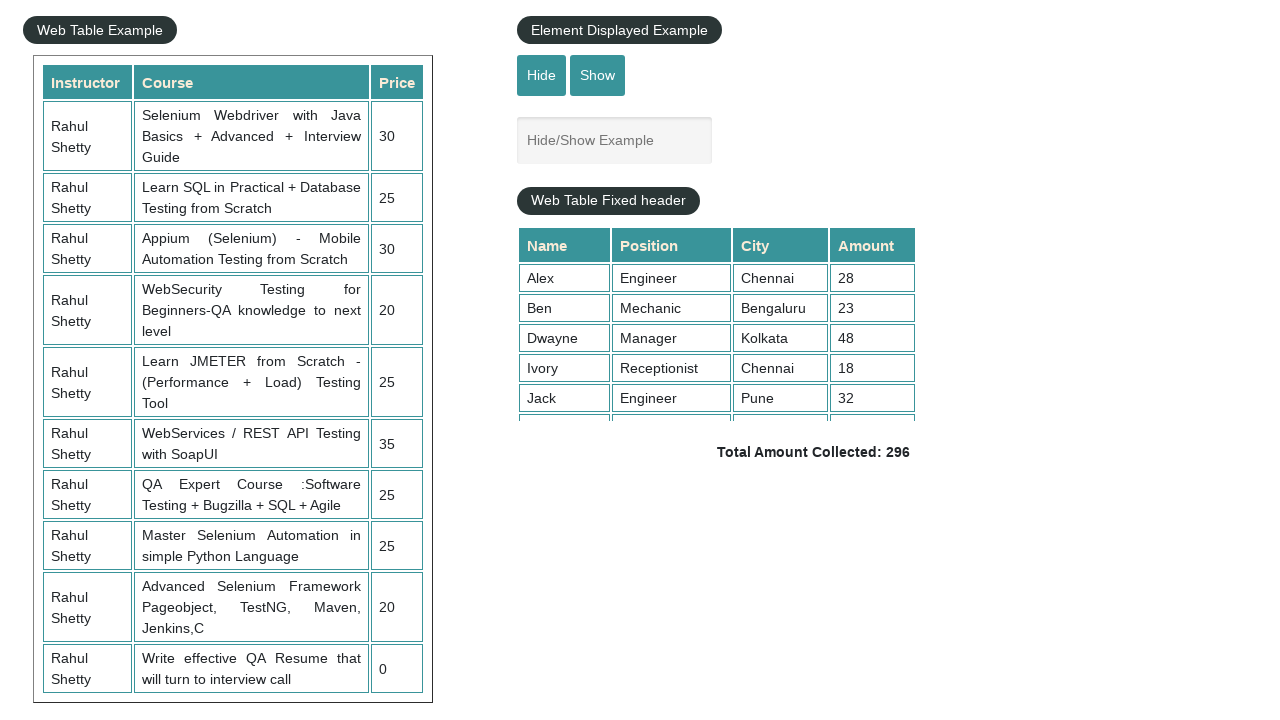

Located third row in table
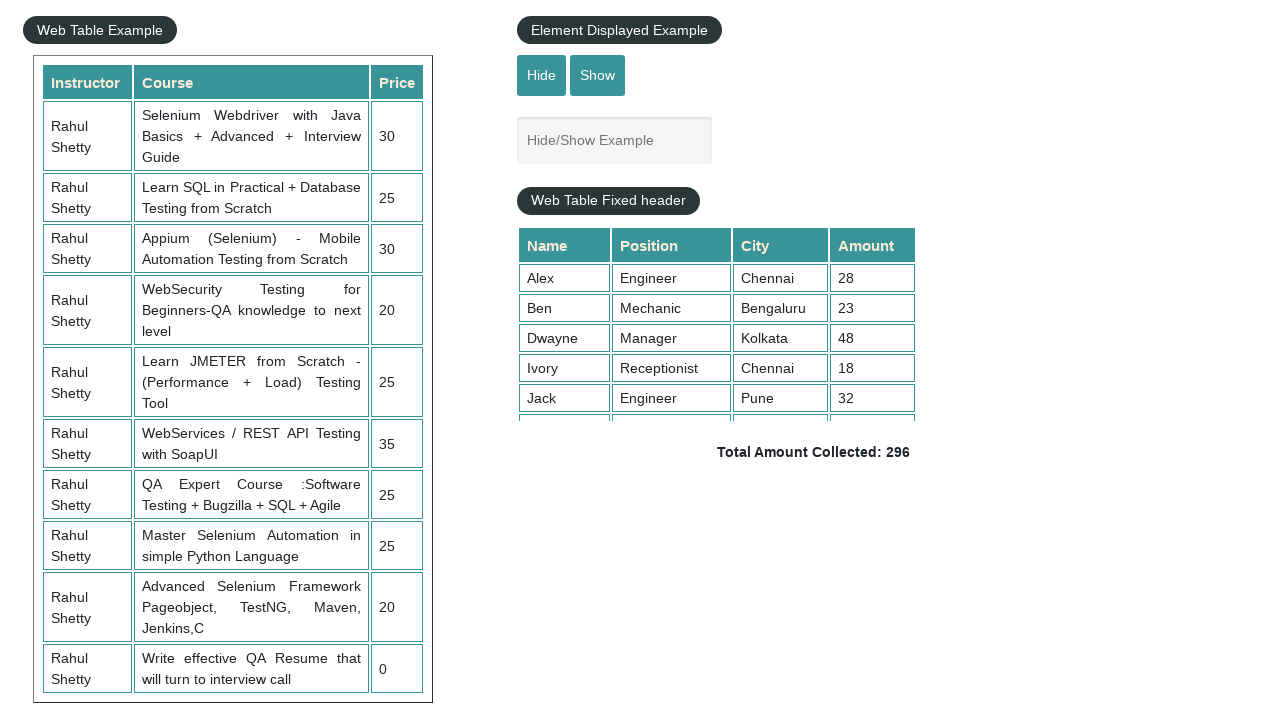

Retrieved text content from third row: 
                            Rahul Shetty
                            Learn SQL in Practical + Database Testing from Scratch
                            25
                        
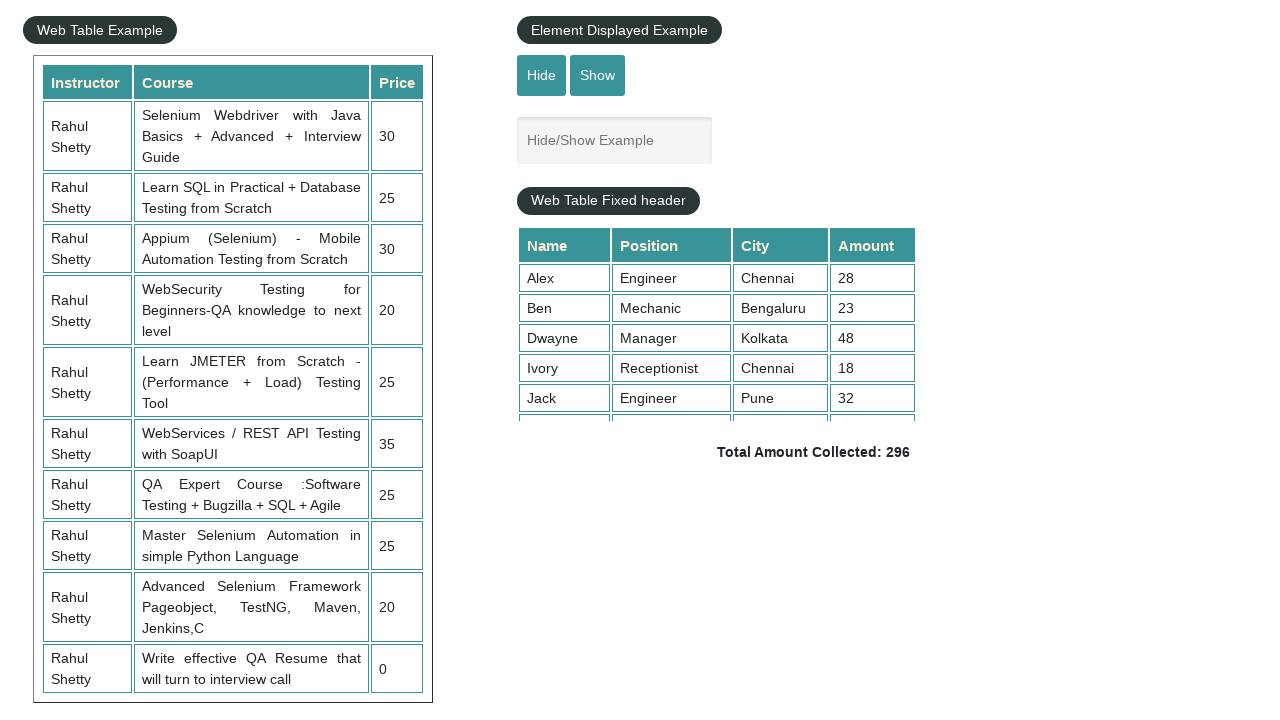

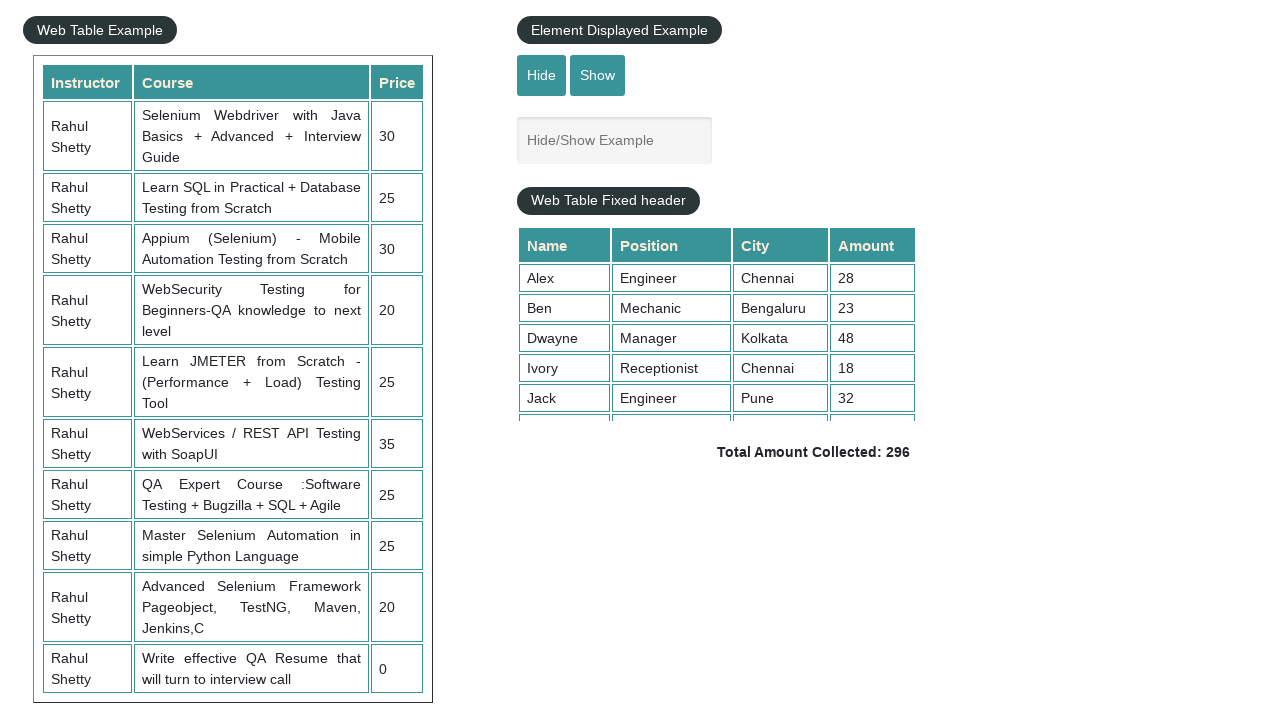